Tests that browser back button respects filter navigation history

Starting URL: https://demo.playwright.dev/todomvc

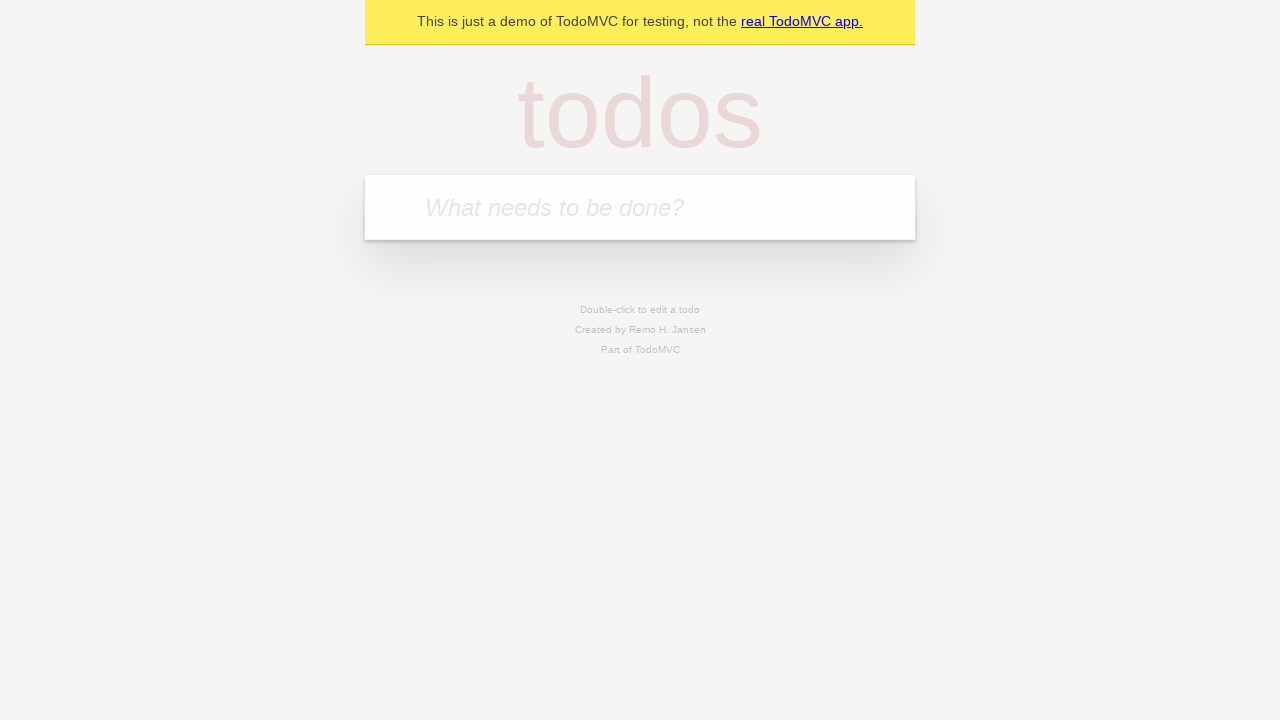

Filled todo input with 'buy some cheese' on internal:attr=[placeholder="What needs to be done?"i]
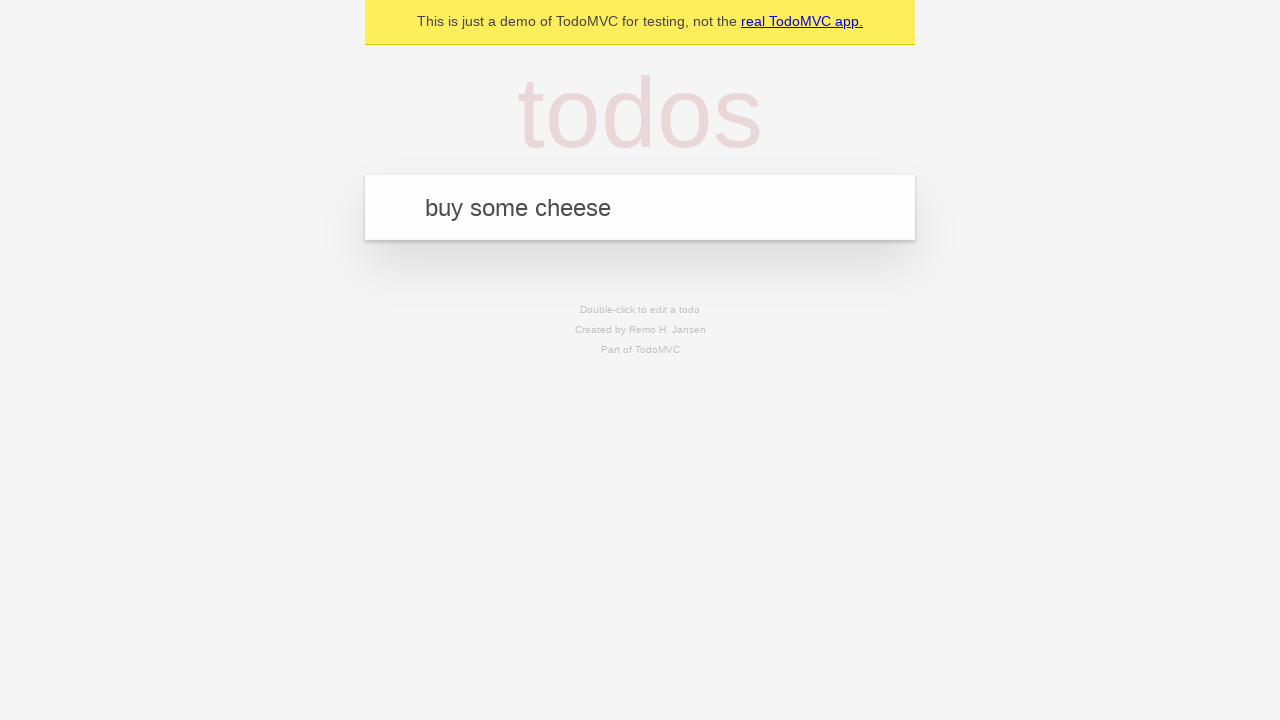

Pressed Enter to add first todo item on internal:attr=[placeholder="What needs to be done?"i]
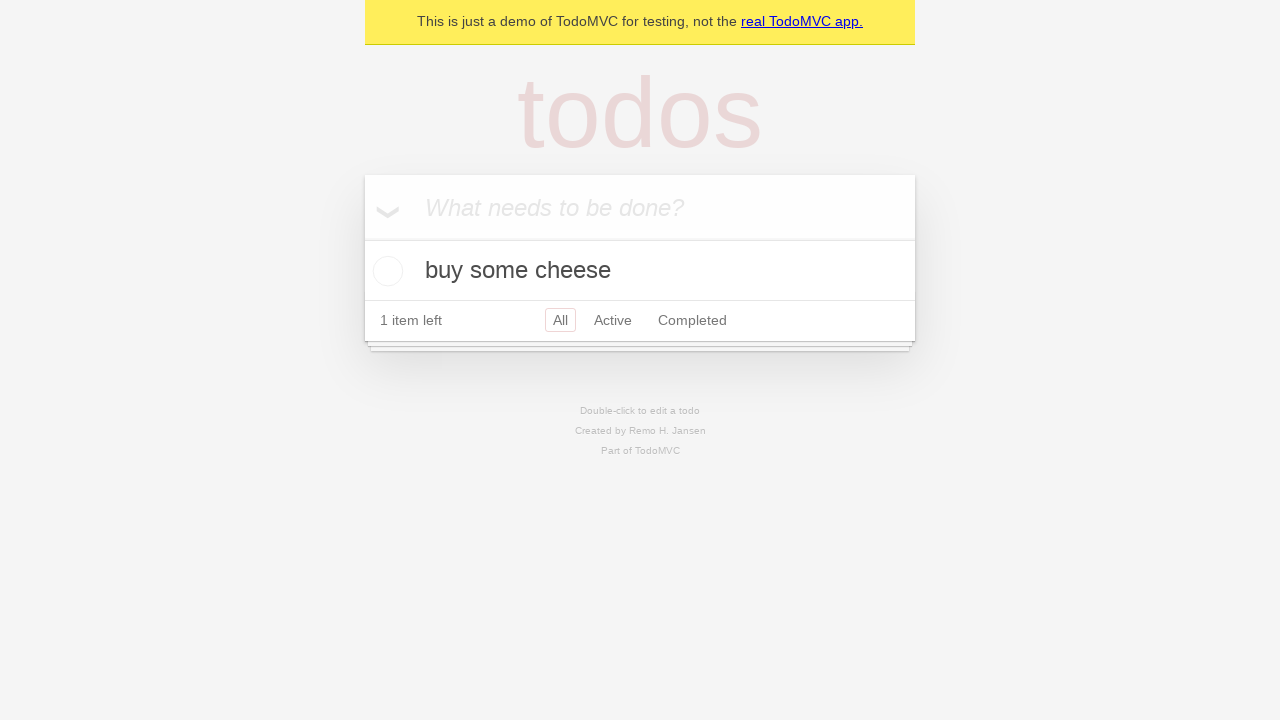

Filled todo input with 'feed the cat' on internal:attr=[placeholder="What needs to be done?"i]
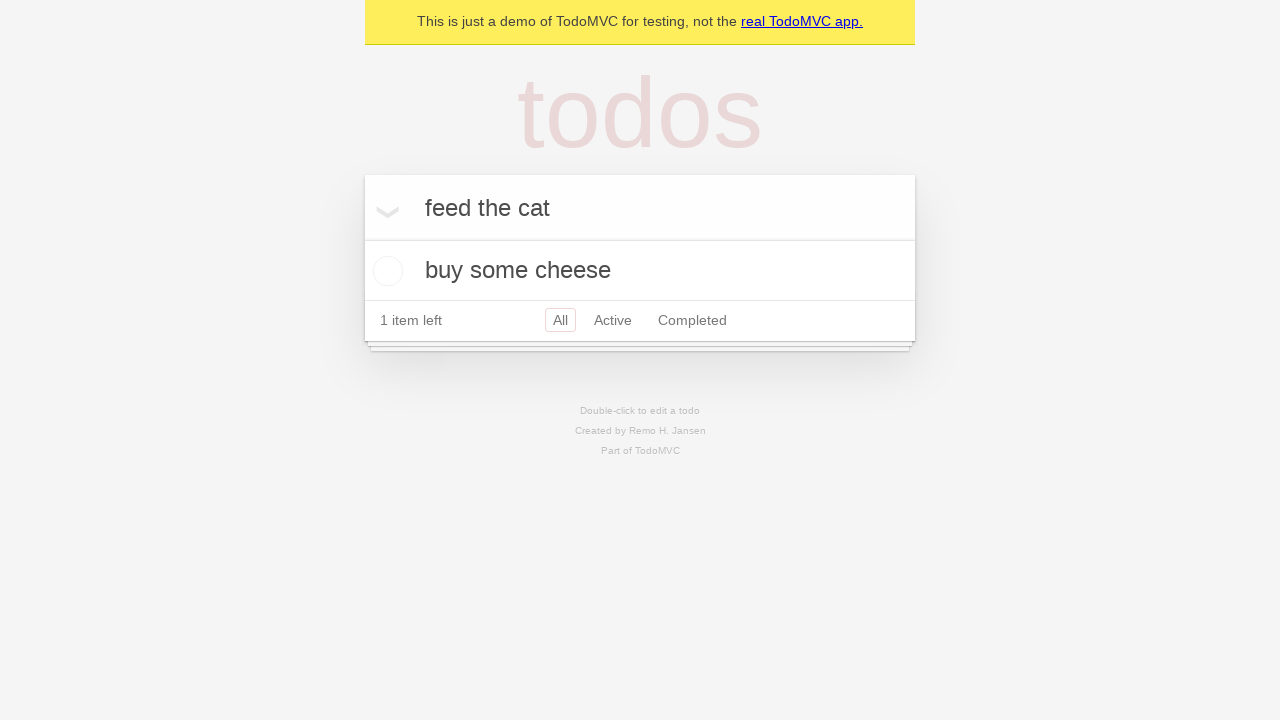

Pressed Enter to add second todo item on internal:attr=[placeholder="What needs to be done?"i]
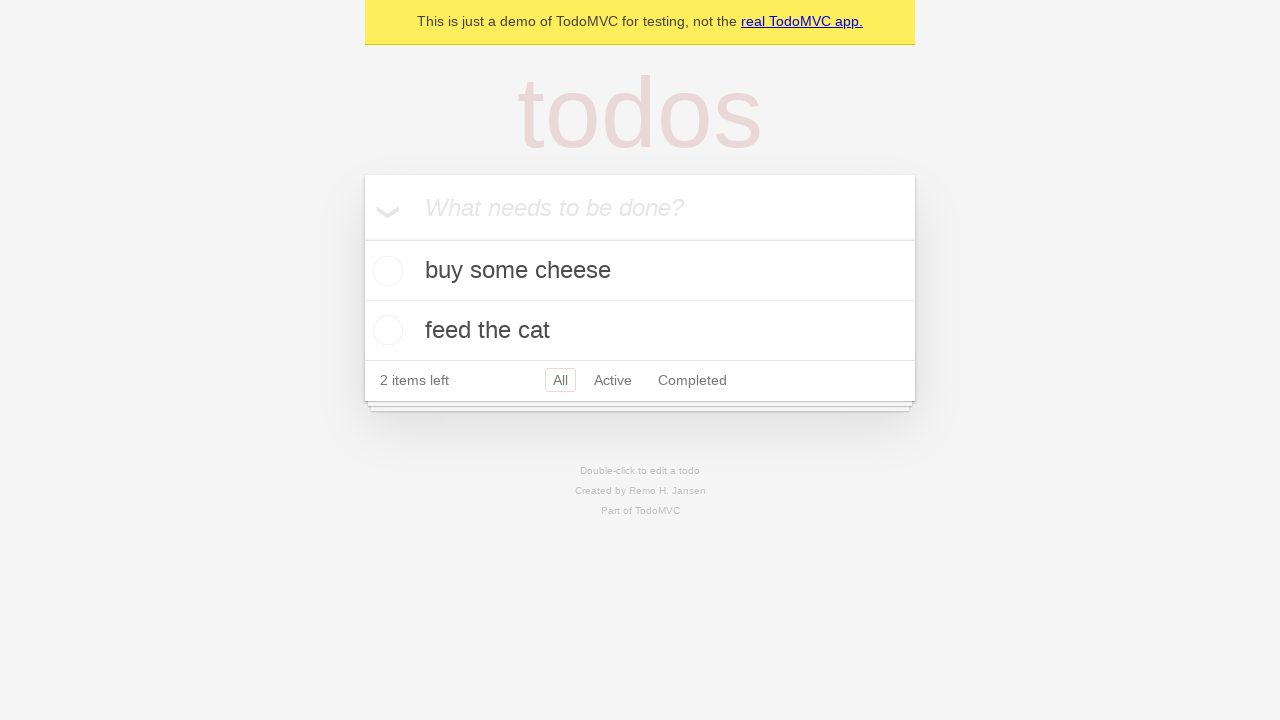

Filled todo input with 'book a doctors appointment' on internal:attr=[placeholder="What needs to be done?"i]
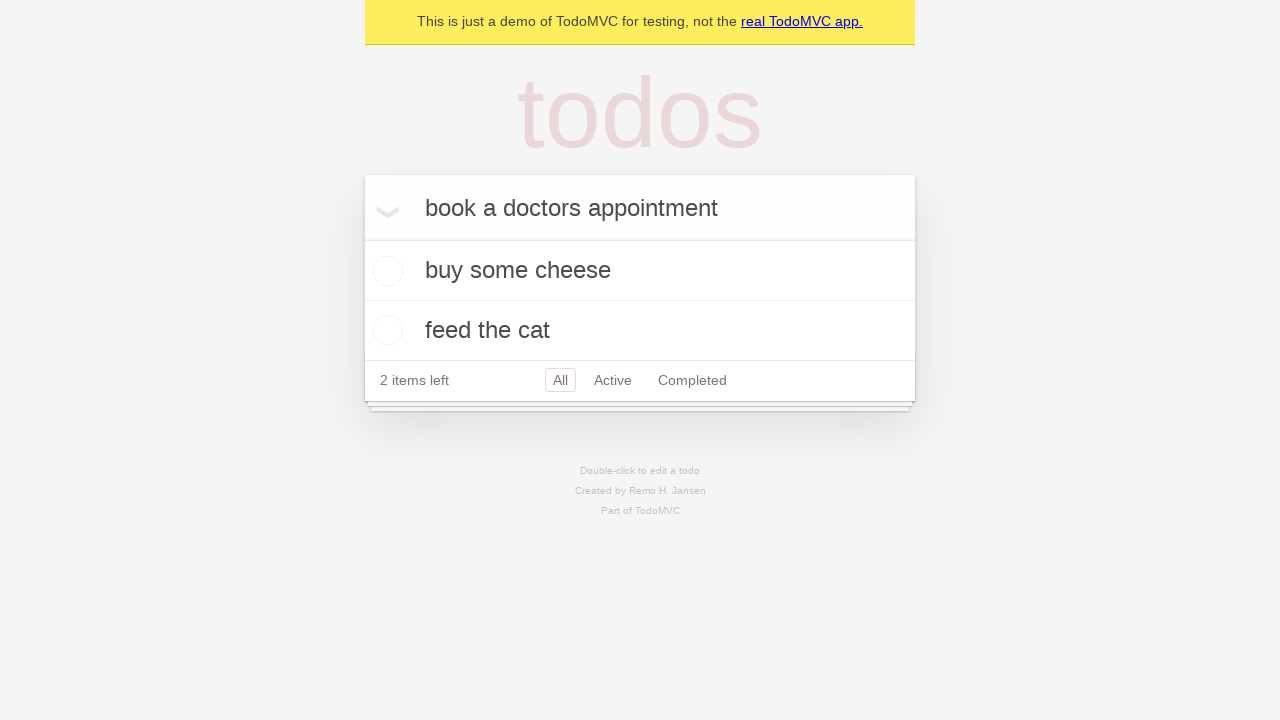

Pressed Enter to add third todo item on internal:attr=[placeholder="What needs to be done?"i]
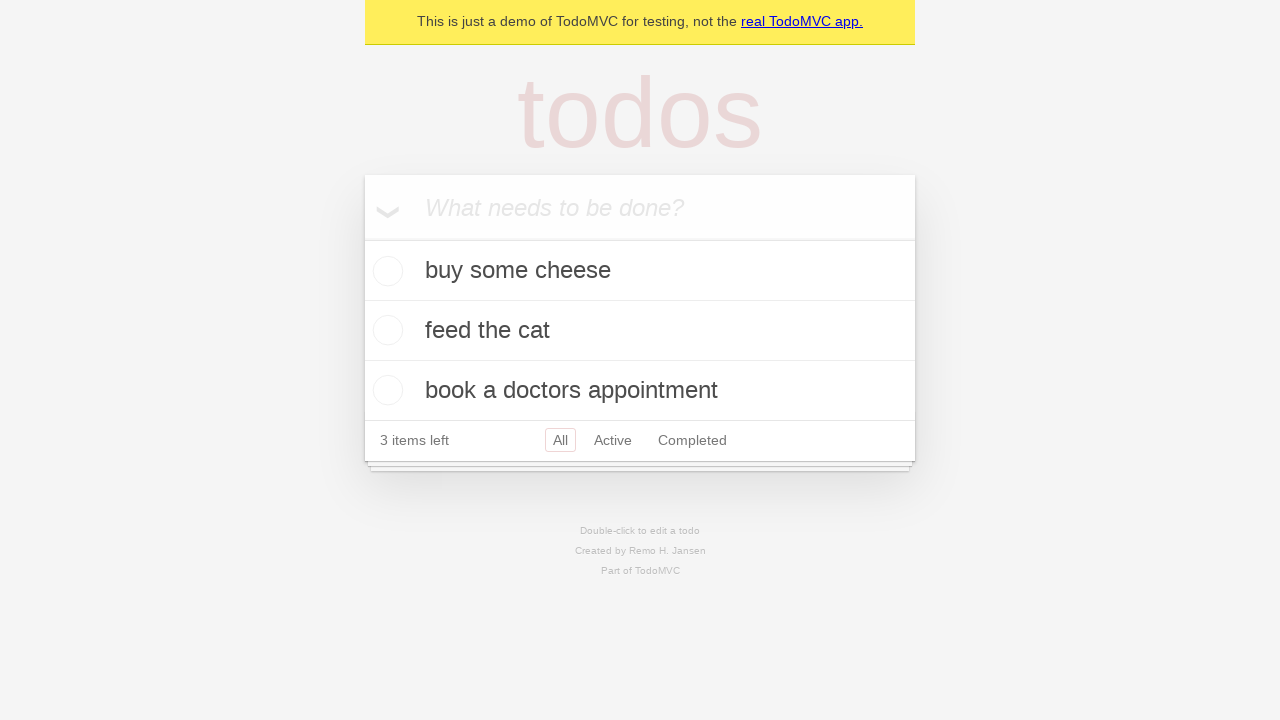

Checked the second todo item as complete at (385, 330) on internal:testid=[data-testid="todo-item"s] >> nth=1 >> internal:role=checkbox
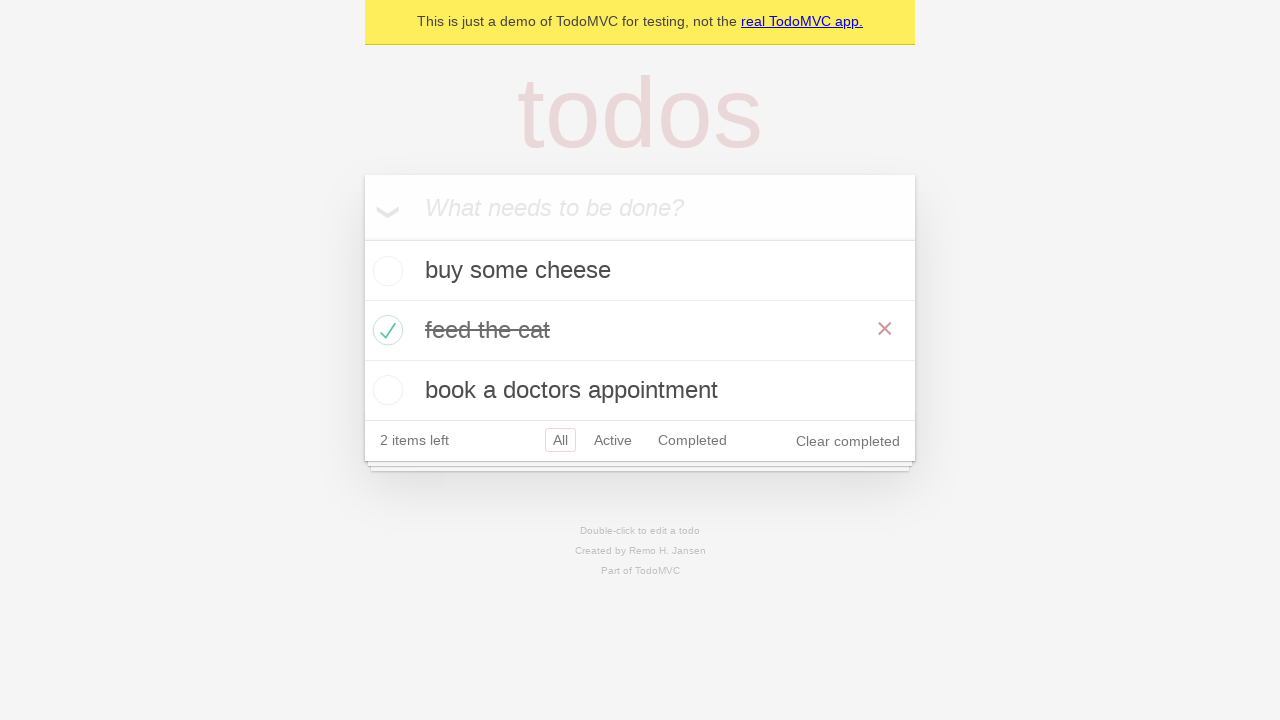

Clicked 'All' filter link at (560, 440) on internal:role=link[name="All"i]
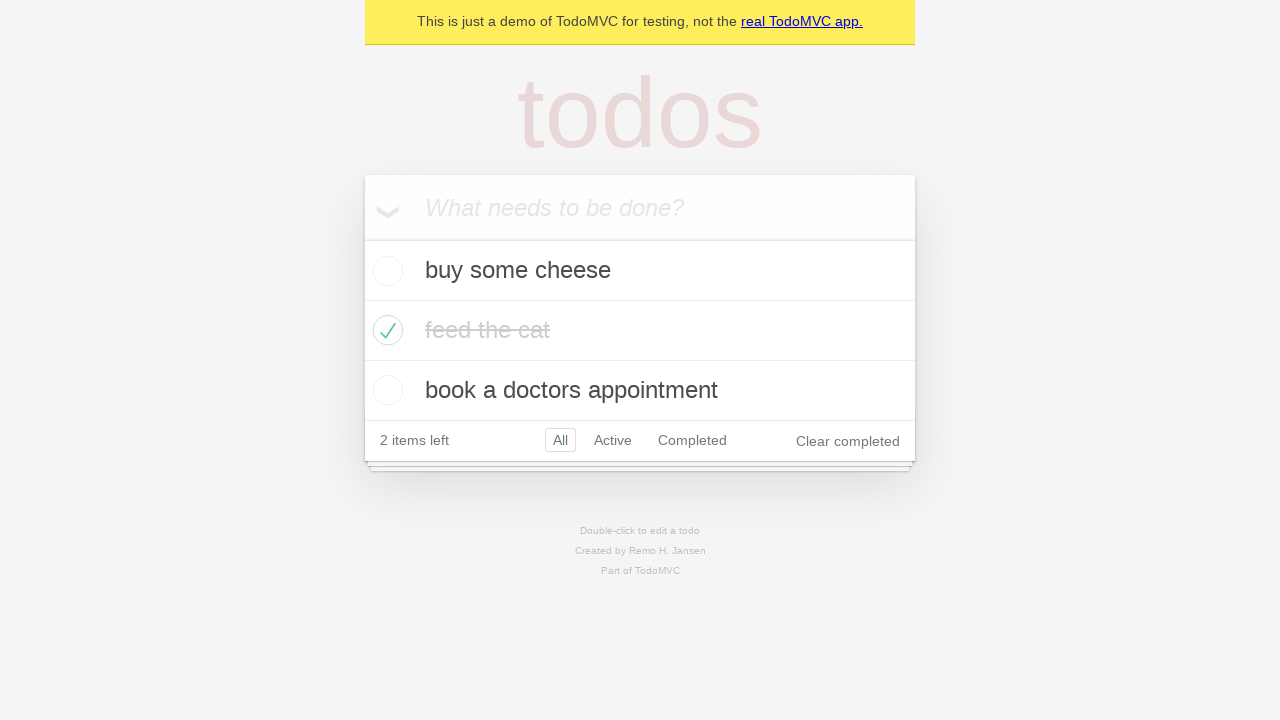

Clicked 'Active' filter link at (613, 440) on internal:role=link[name="Active"i]
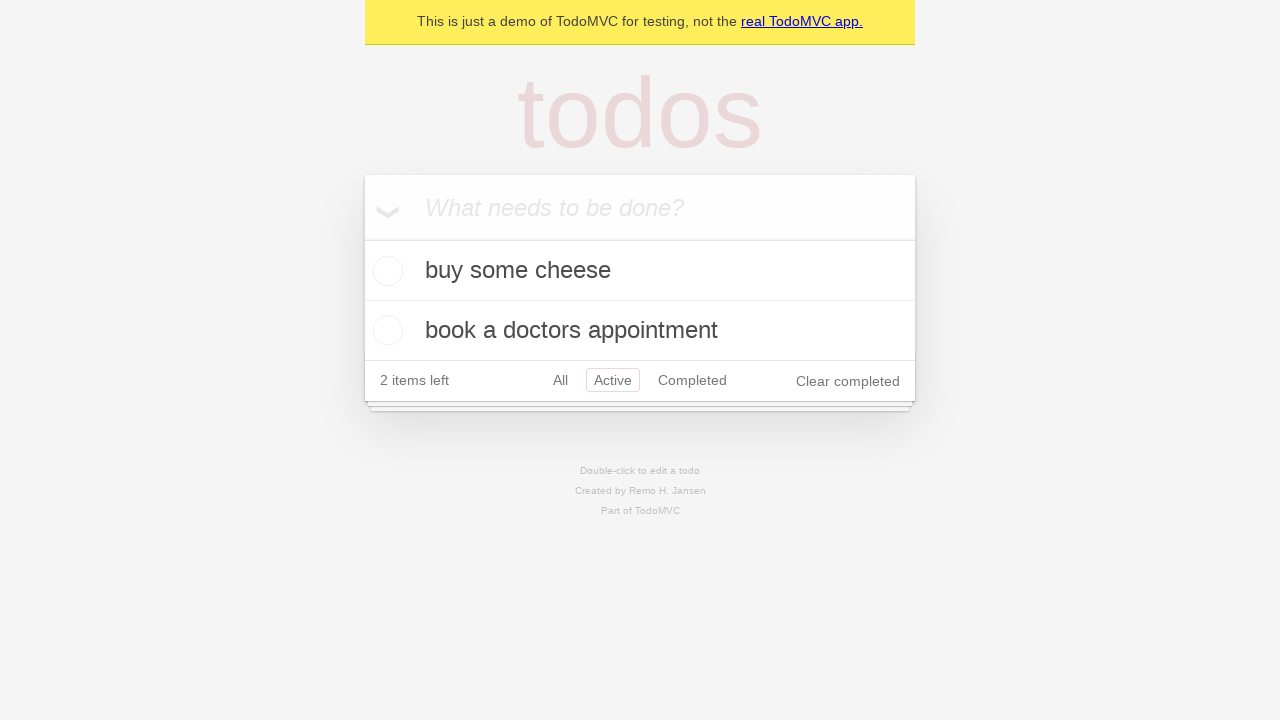

Clicked 'Completed' filter link at (692, 380) on internal:role=link[name="Completed"i]
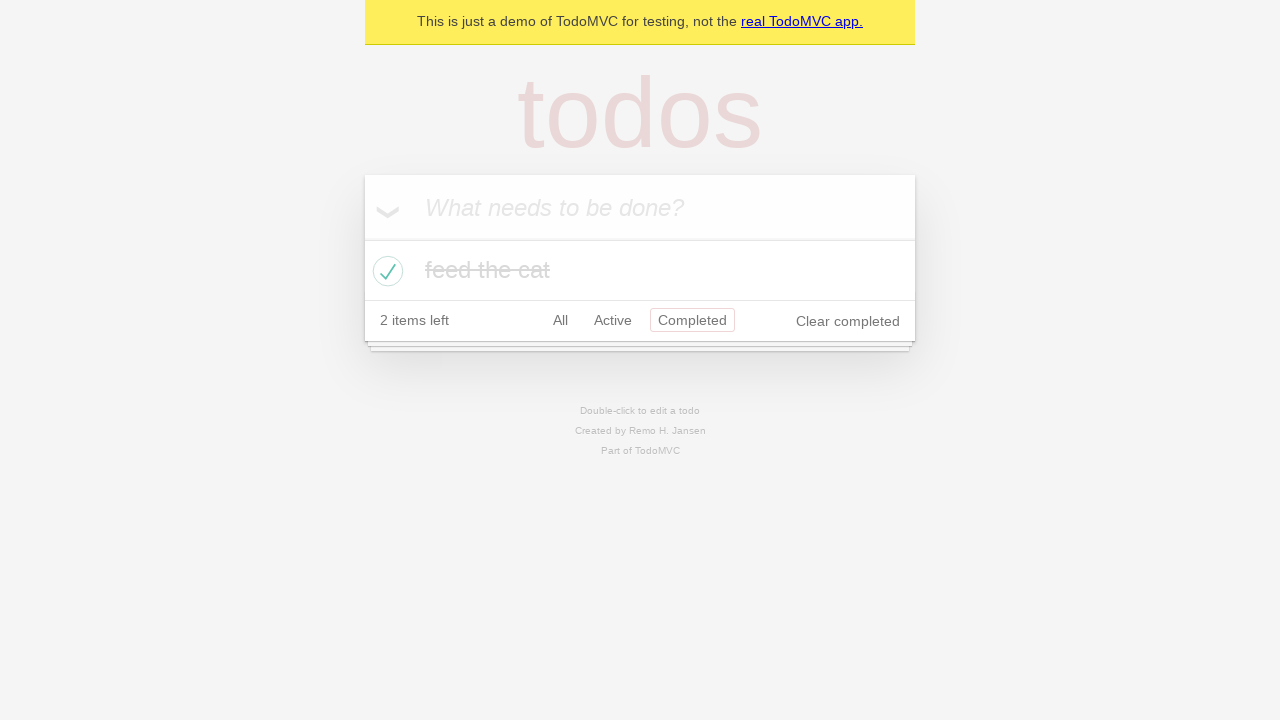

Pressed browser back button to return from Completed filter
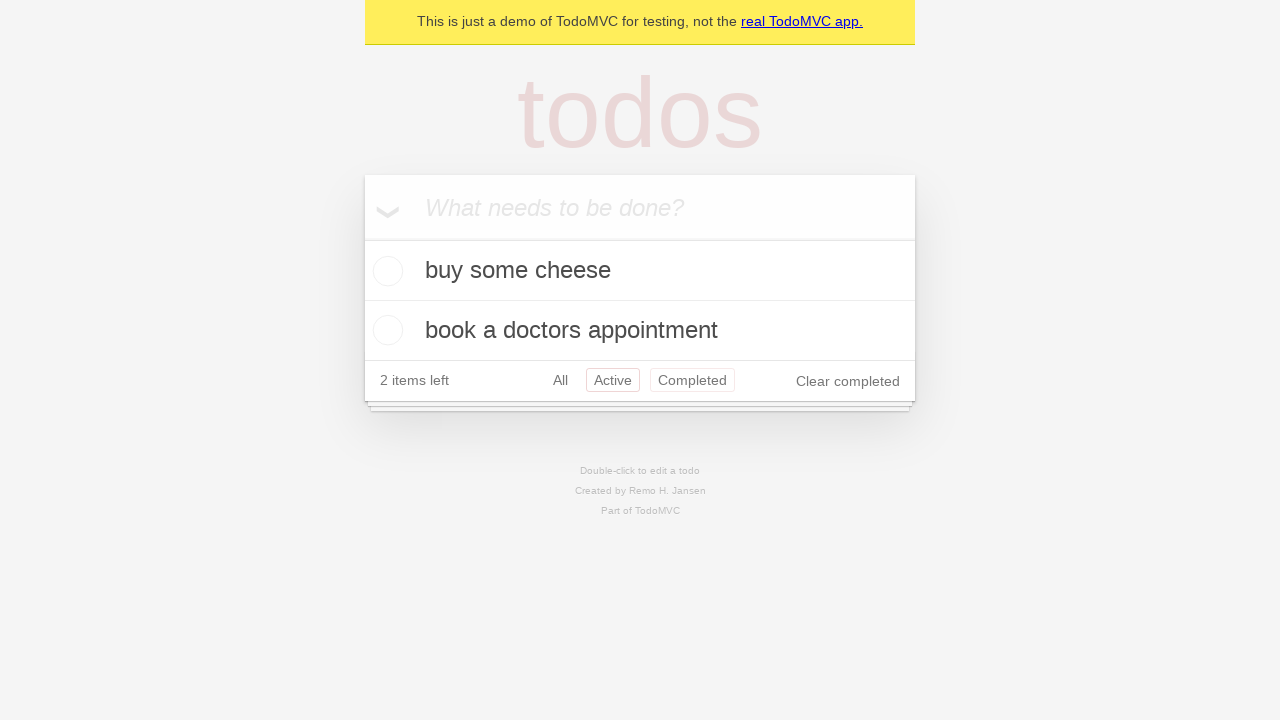

Pressed browser back button to return from Active filter
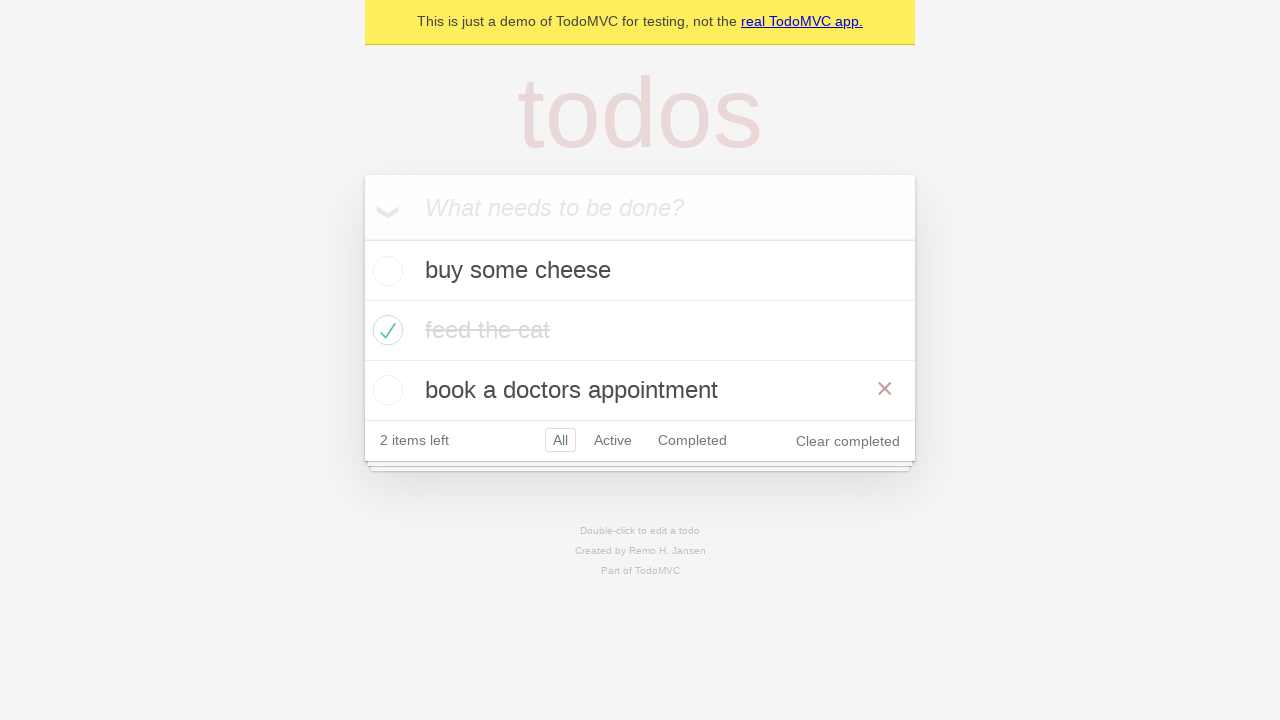

Verified that todo items are loaded, confirming back button returned to All view
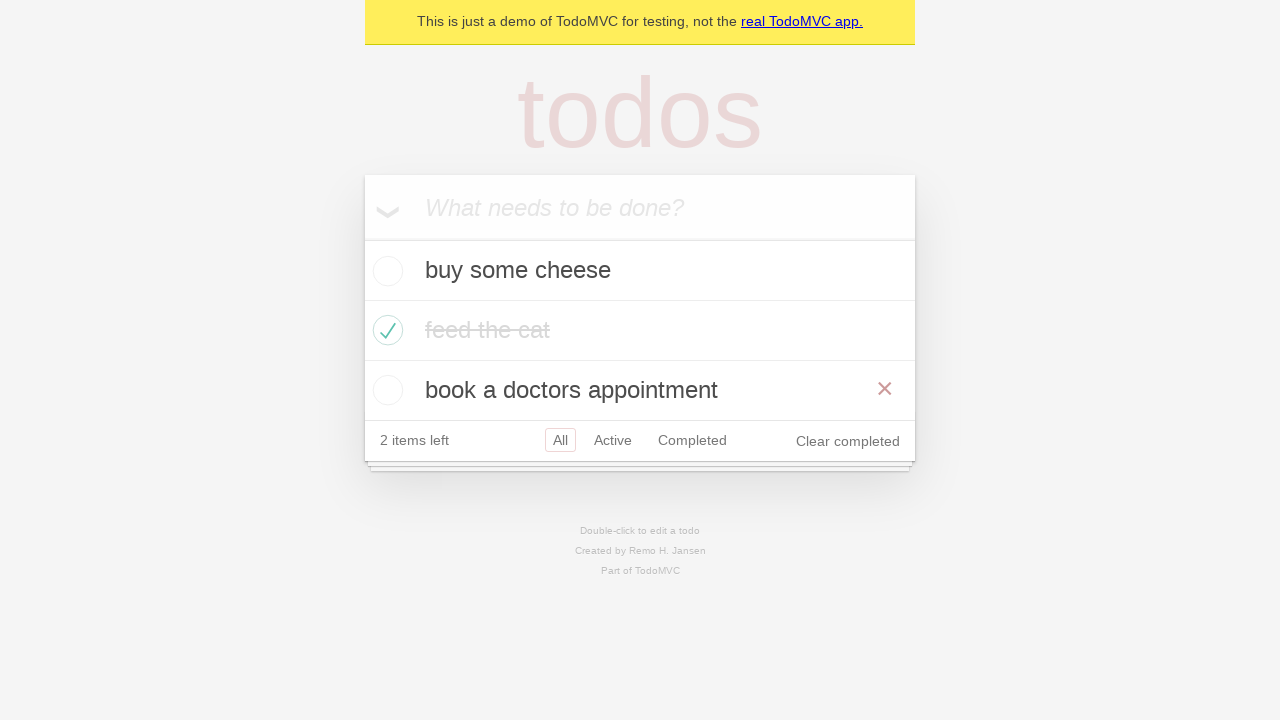

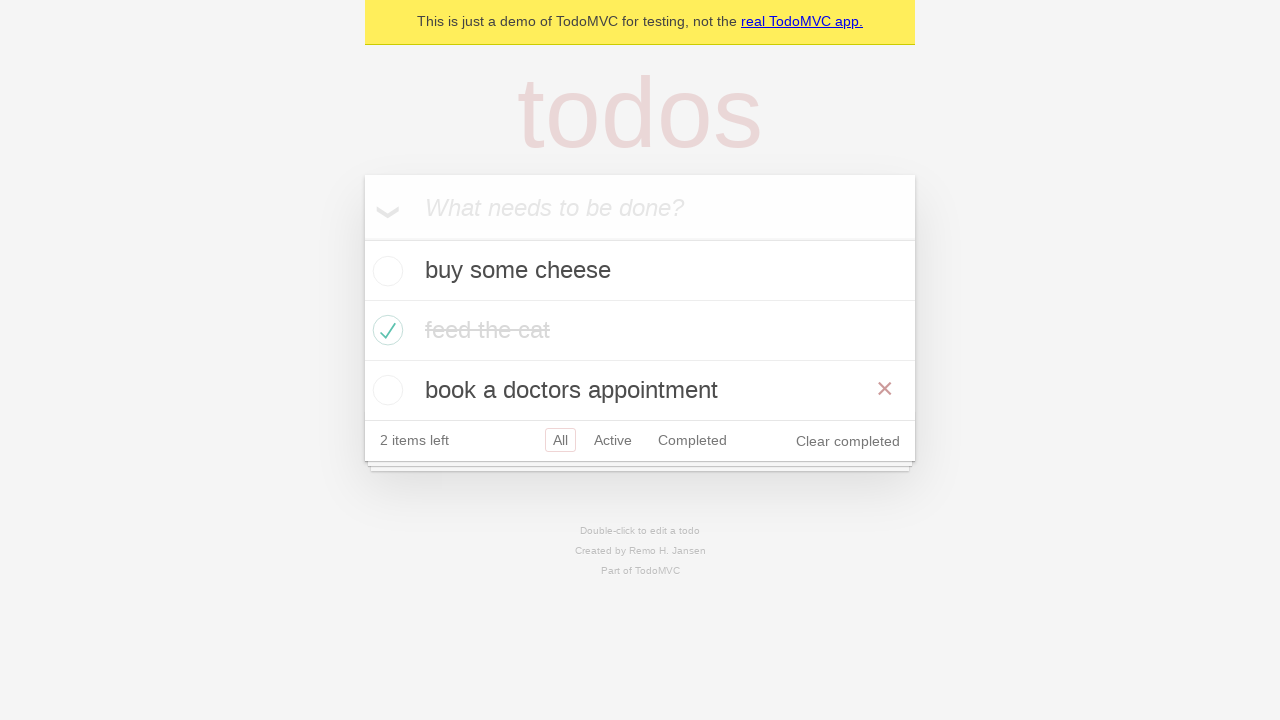